Navigates to BlazeDemo homepage, waits for a submit button to be present, and verifies the page title is "BlazeDemo"

Starting URL: http://blazedemo.com/

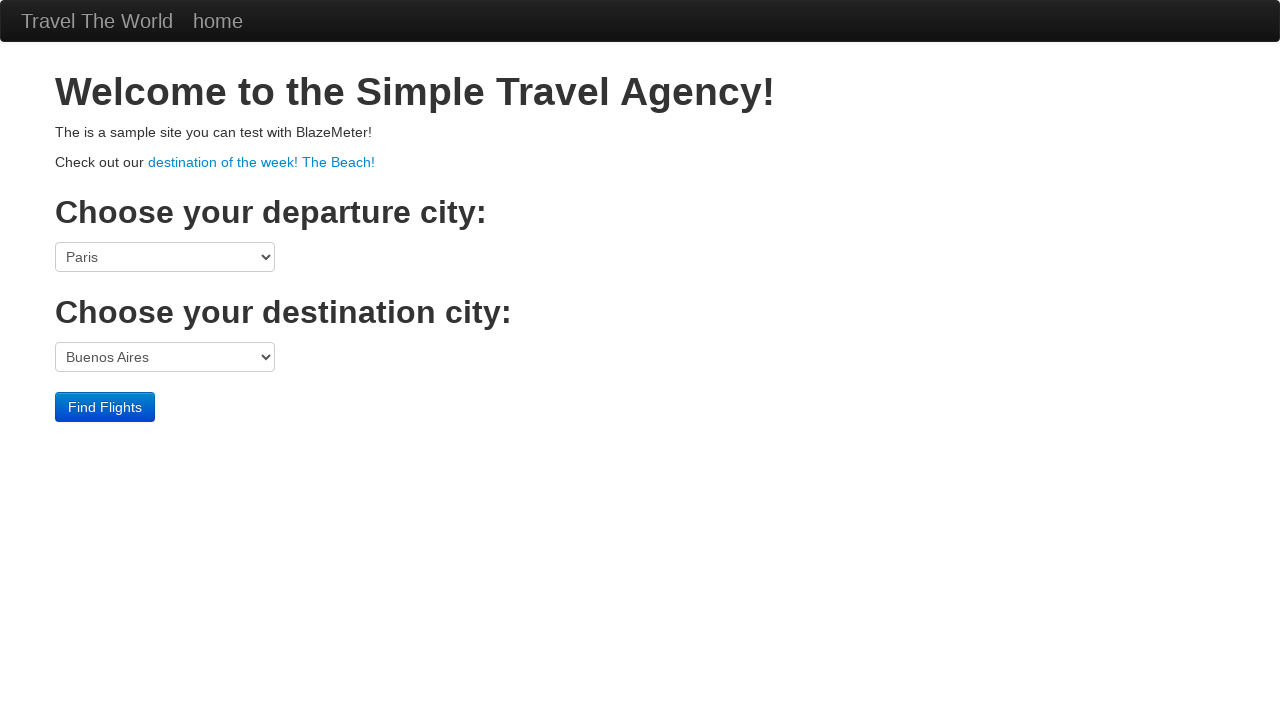

Navigated to BlazeDemo homepage
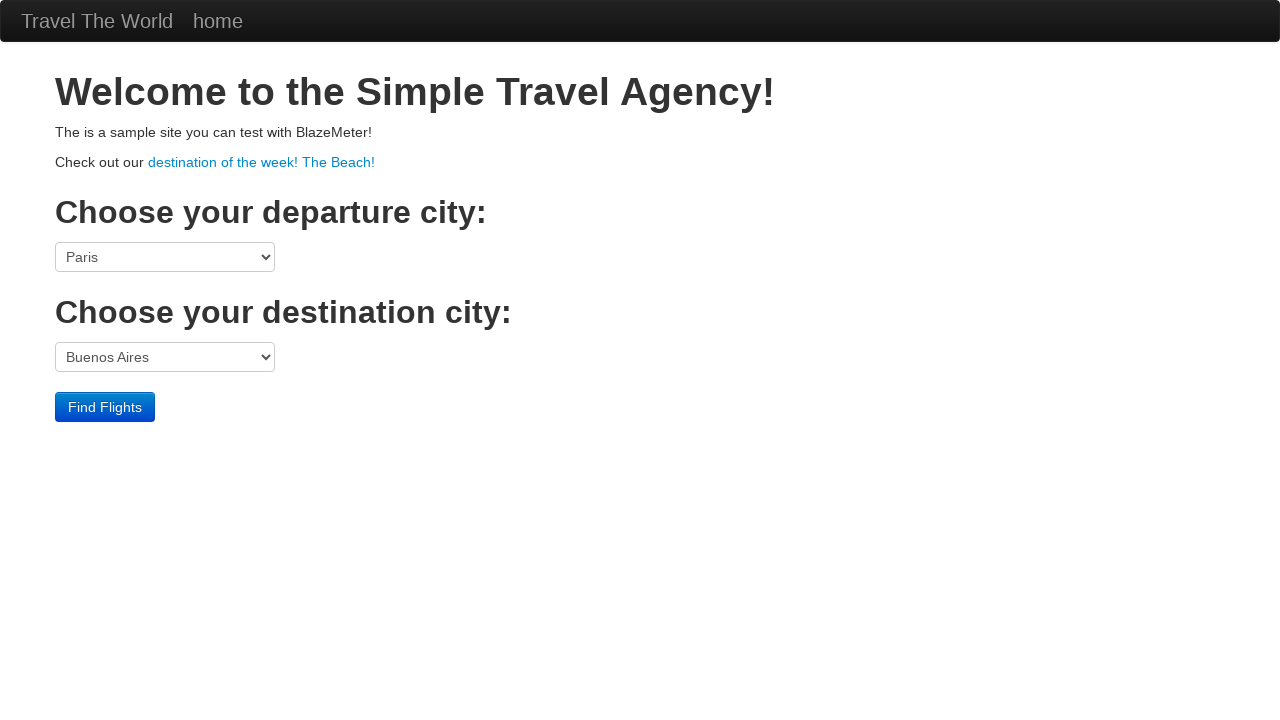

Submit button appeared on the page
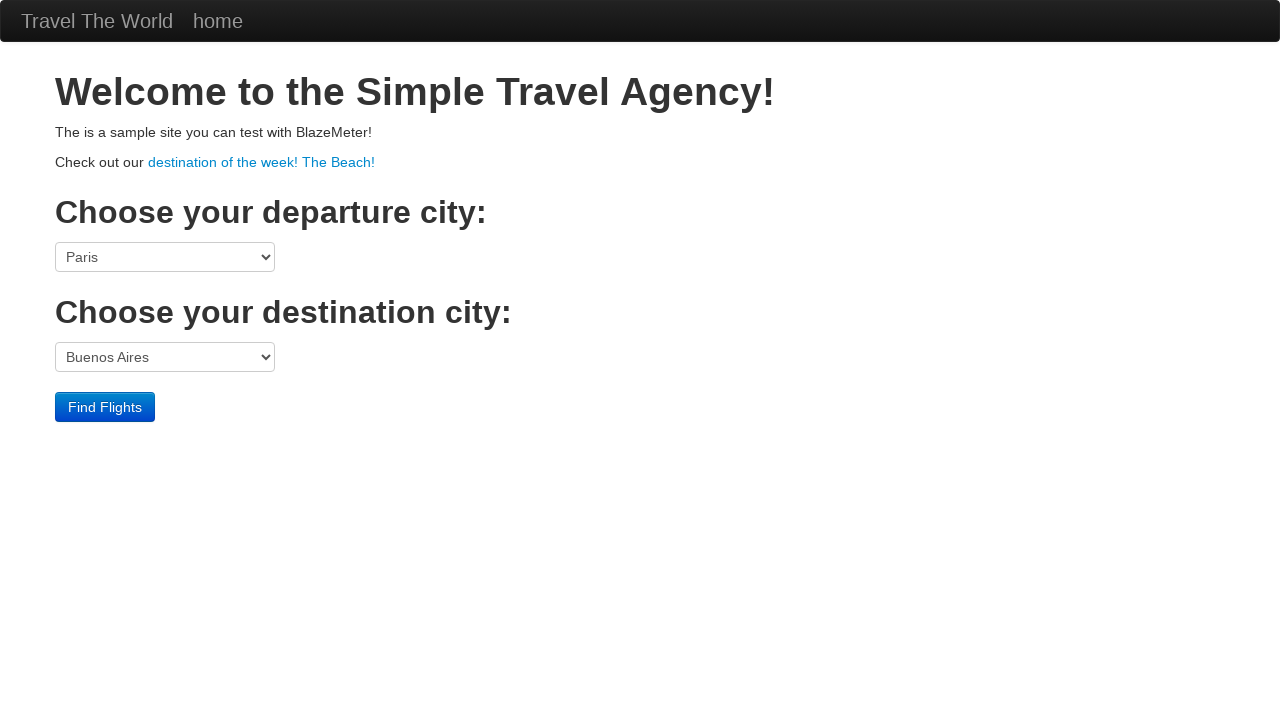

Verified page title is 'BlazeDemo'
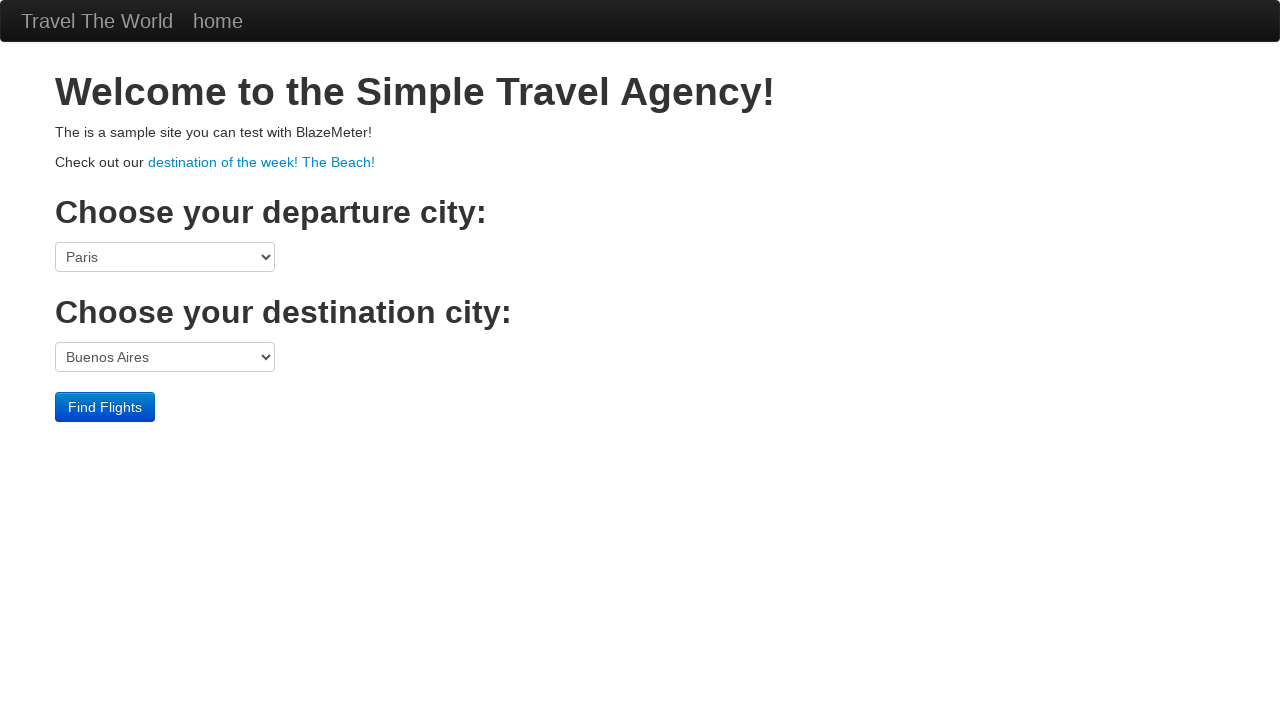

Verified 'contained_text' is not present in page body
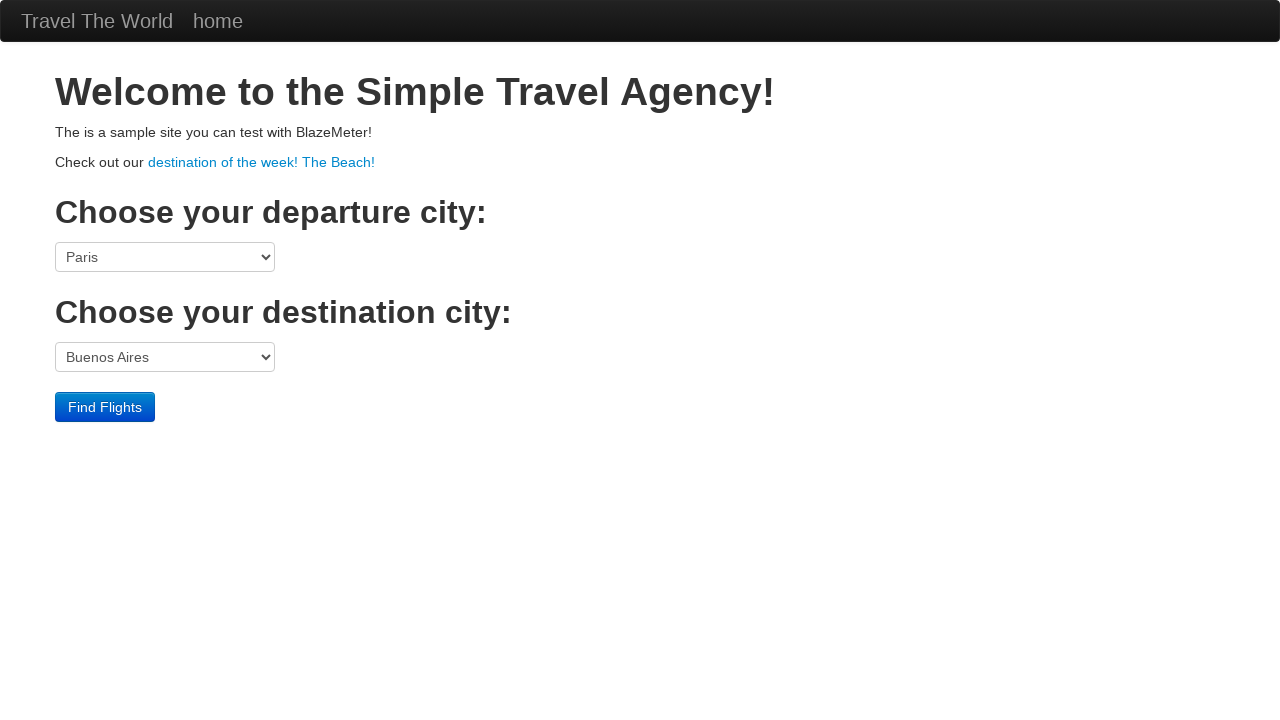

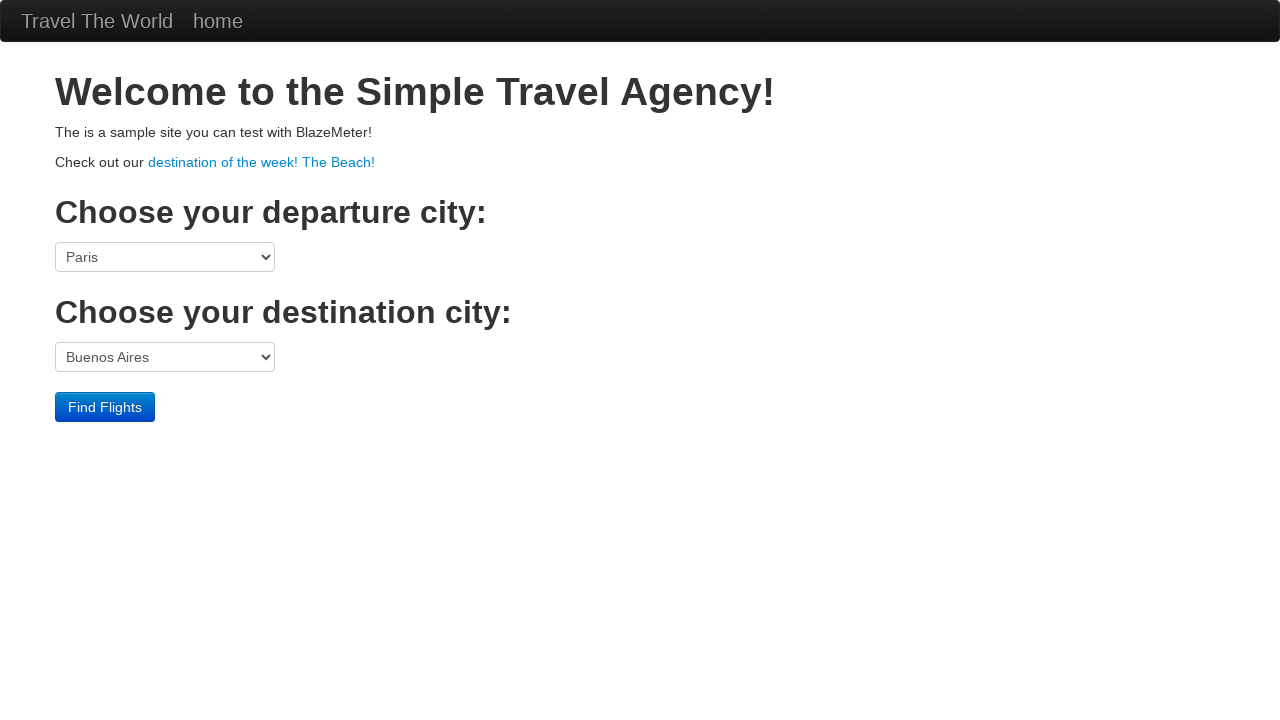